Tests the robot ordering workflow by closing an initial modal, selecting robot parts (head, body, legs), entering a shipping address, previewing the robot, and submitting the order.

Starting URL: https://robotsparebinindustries.com/#/robot-order

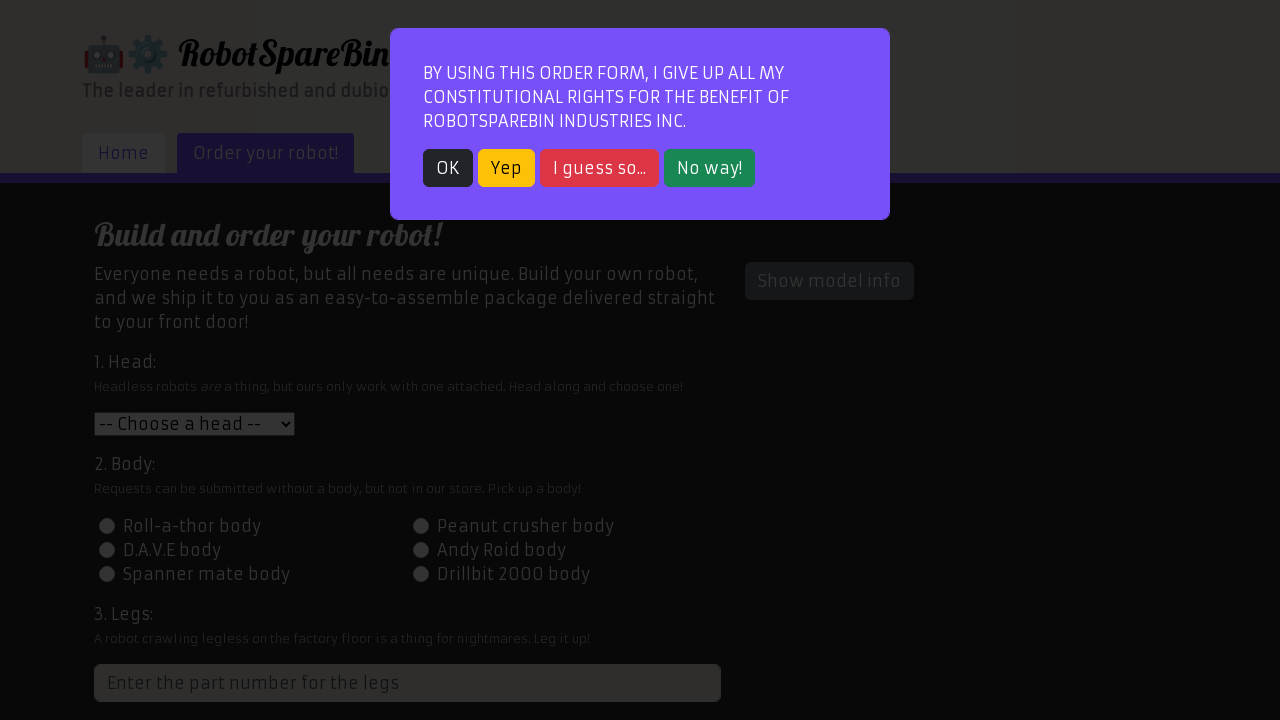

Closed initial modal popup at (448, 168) on button.btn-dark
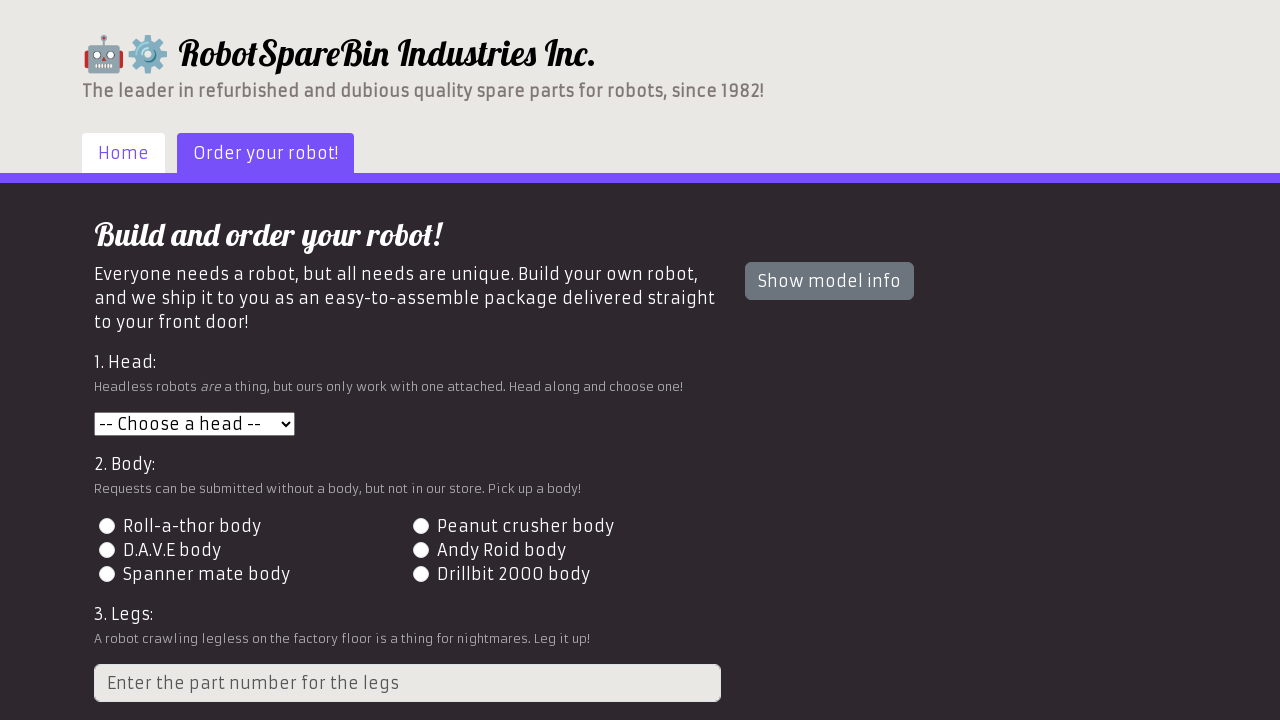

Selected robot head (option 3) on select#head
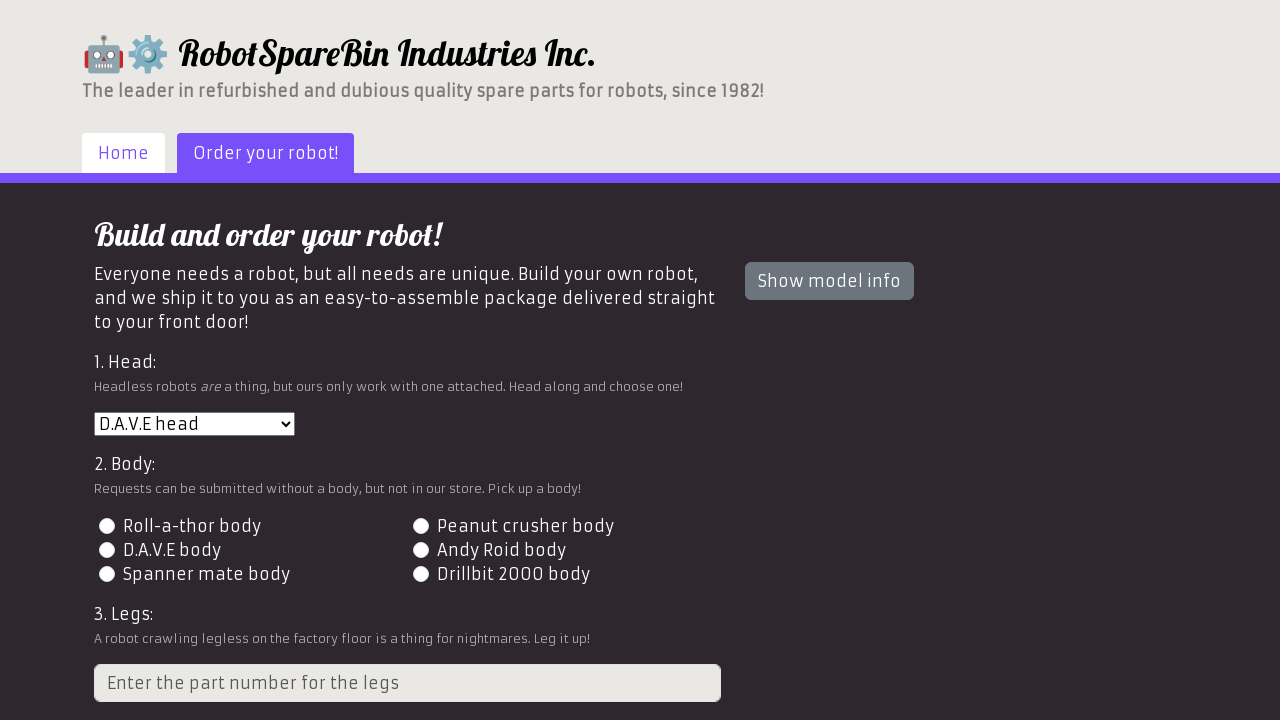

Selected robot body (option 2) at (420, 526) on input[name='body'][value='2']
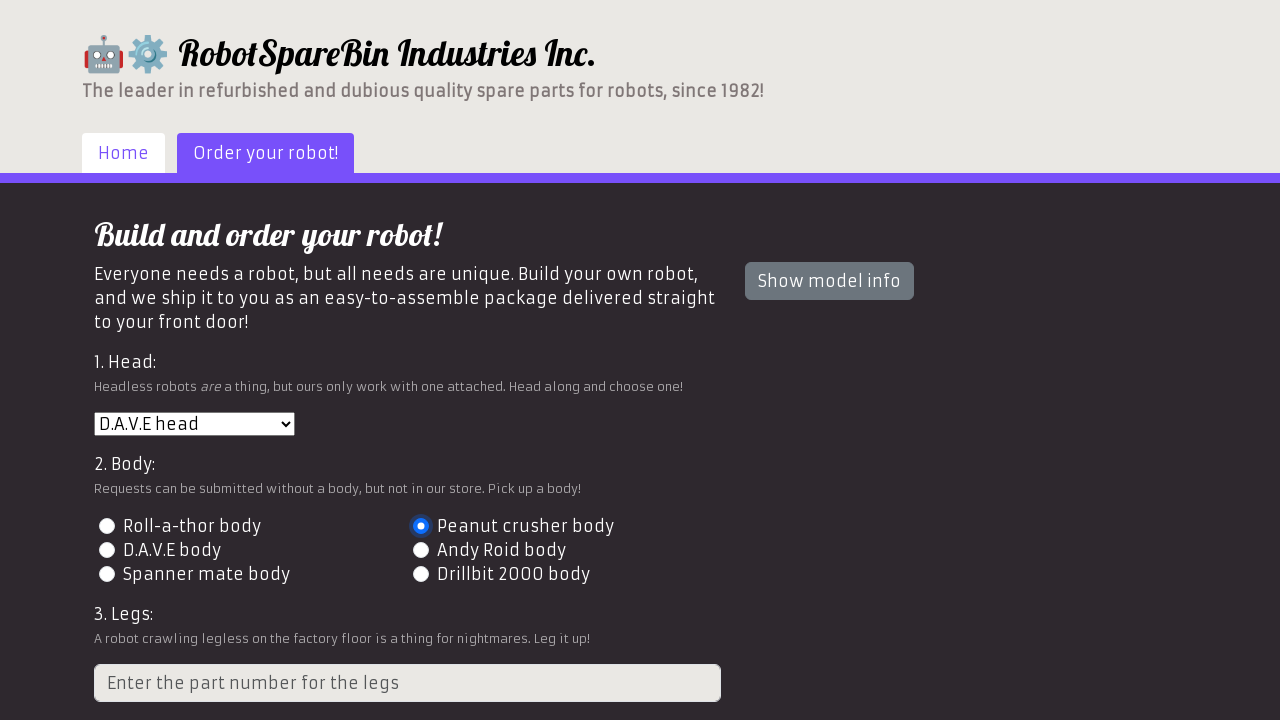

Entered robot legs number (4) on input[type='number']
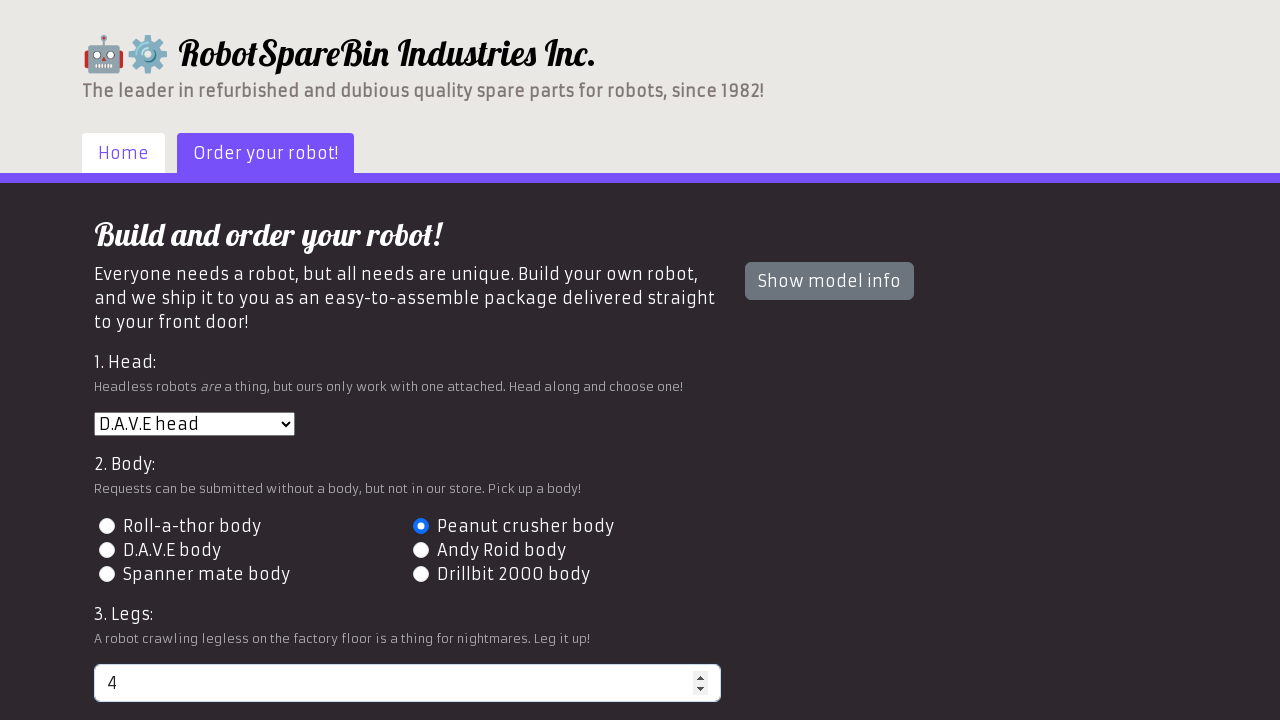

Entered shipping address: 742 Evergreen Terrace, Springfield on input[name='address']
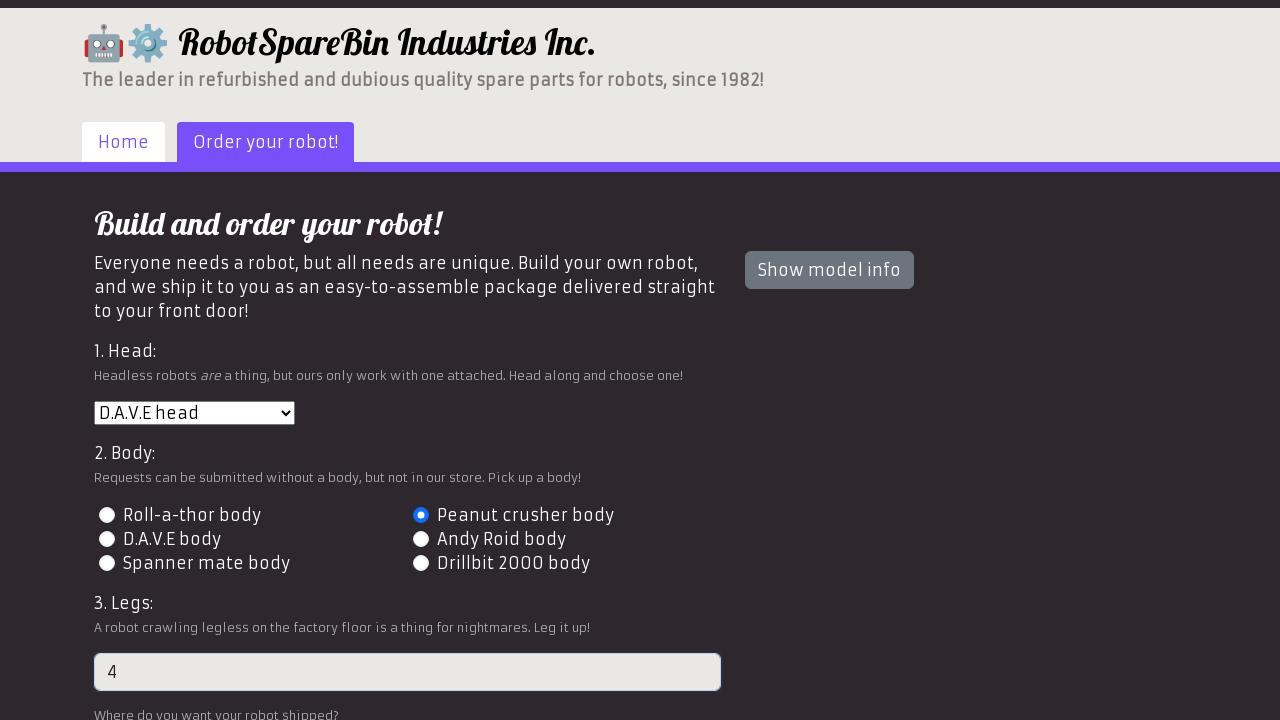

Clicked preview button to view the ordered robot at (141, 605) on button#preview
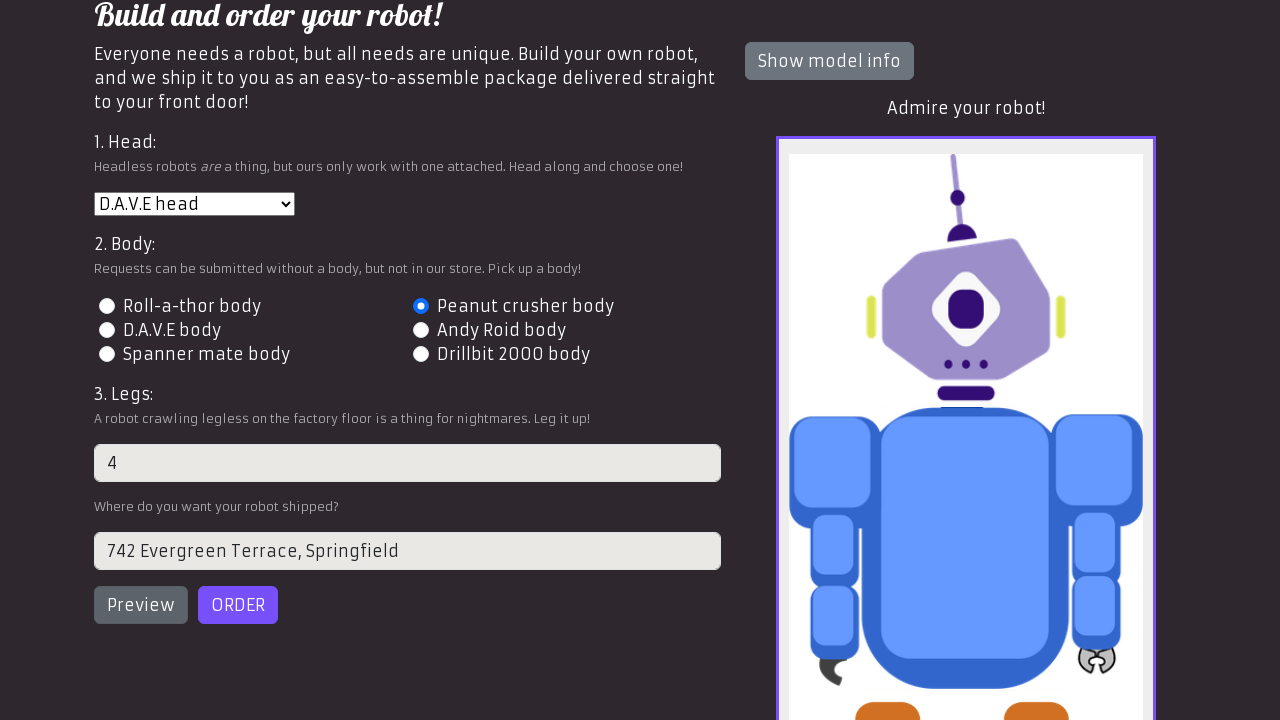

Robot preview image loaded successfully
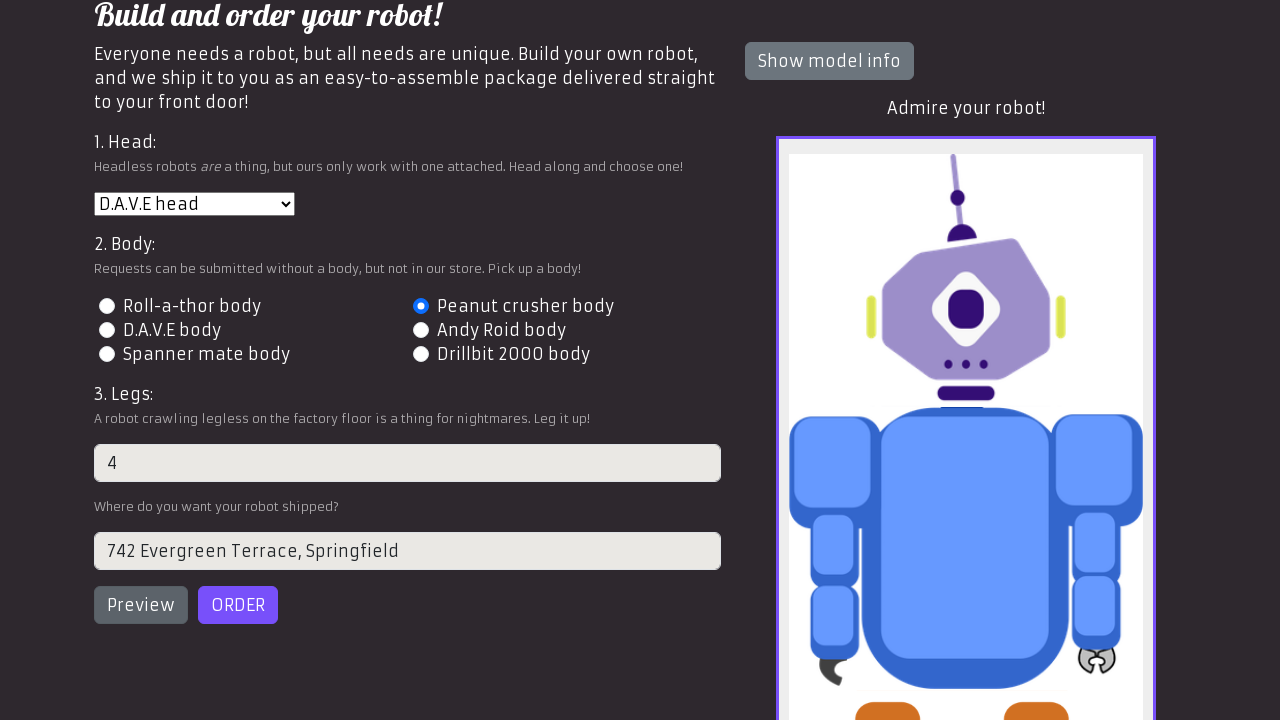

Submitted the robot order at (238, 605) on button#order
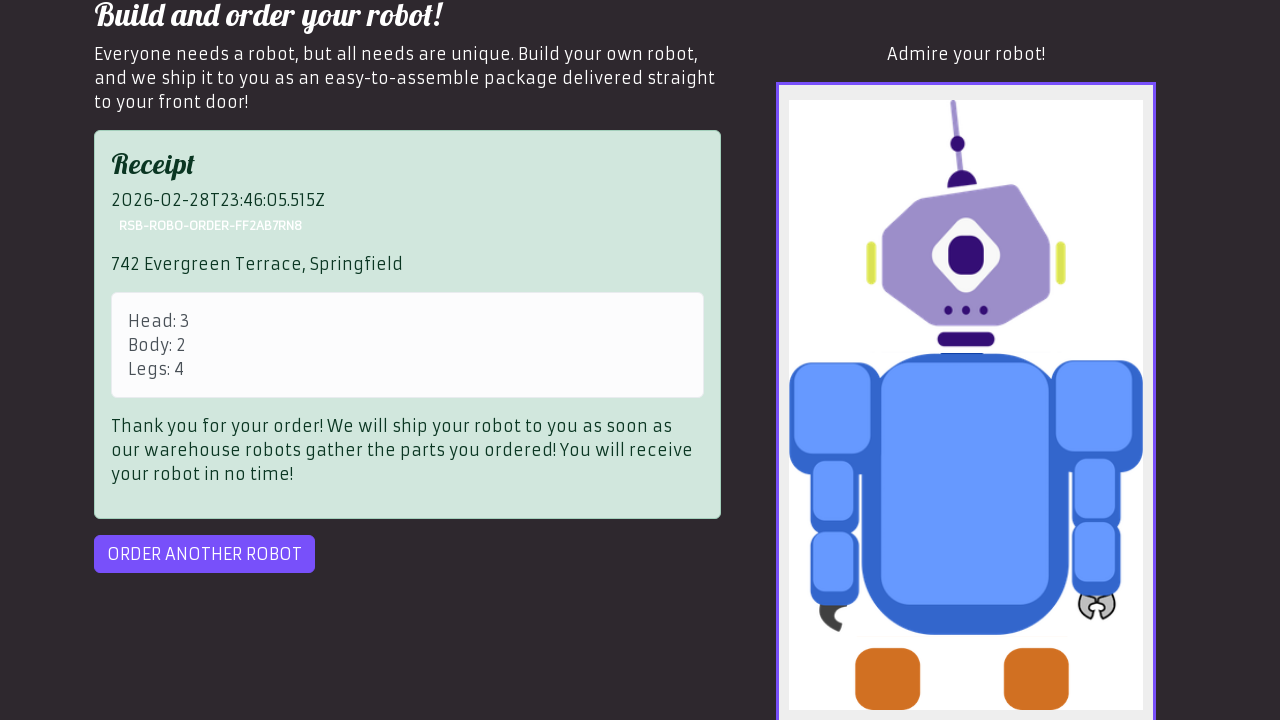

Order completed successfully, 'Order Another' button appeared
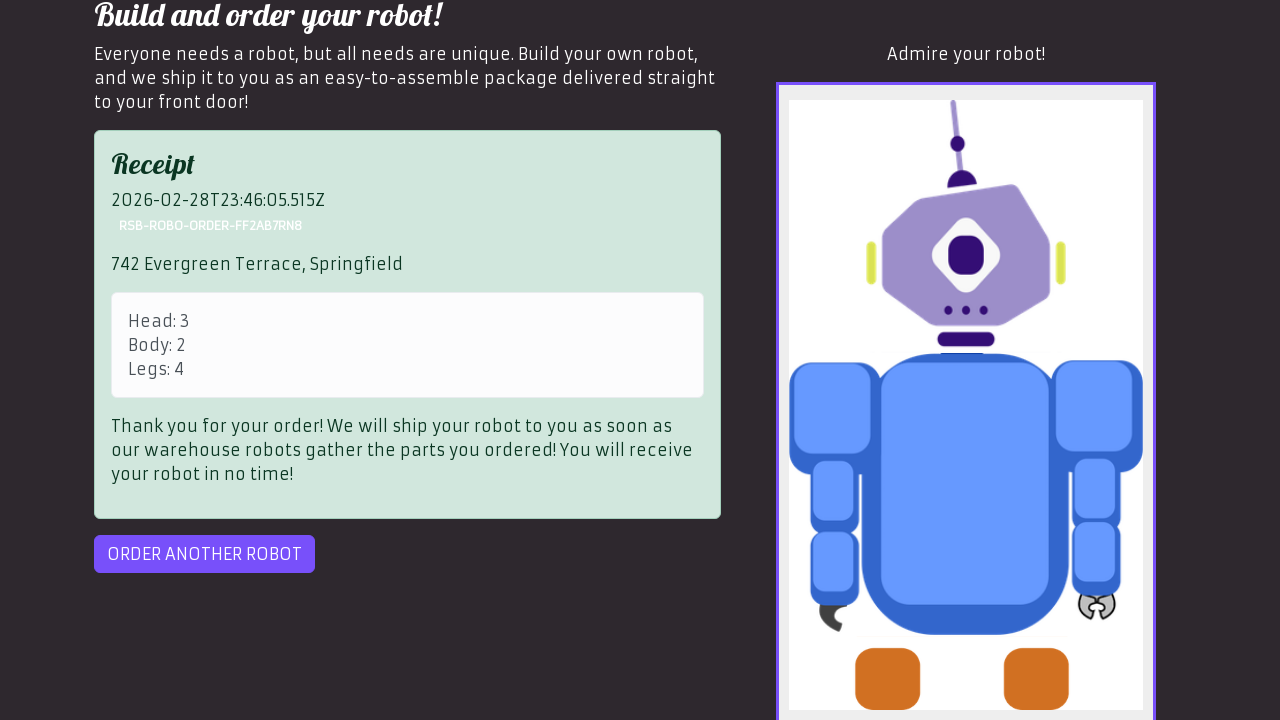

Clicked 'Order Another' button to restart the workflow at (204, 554) on button#order-another
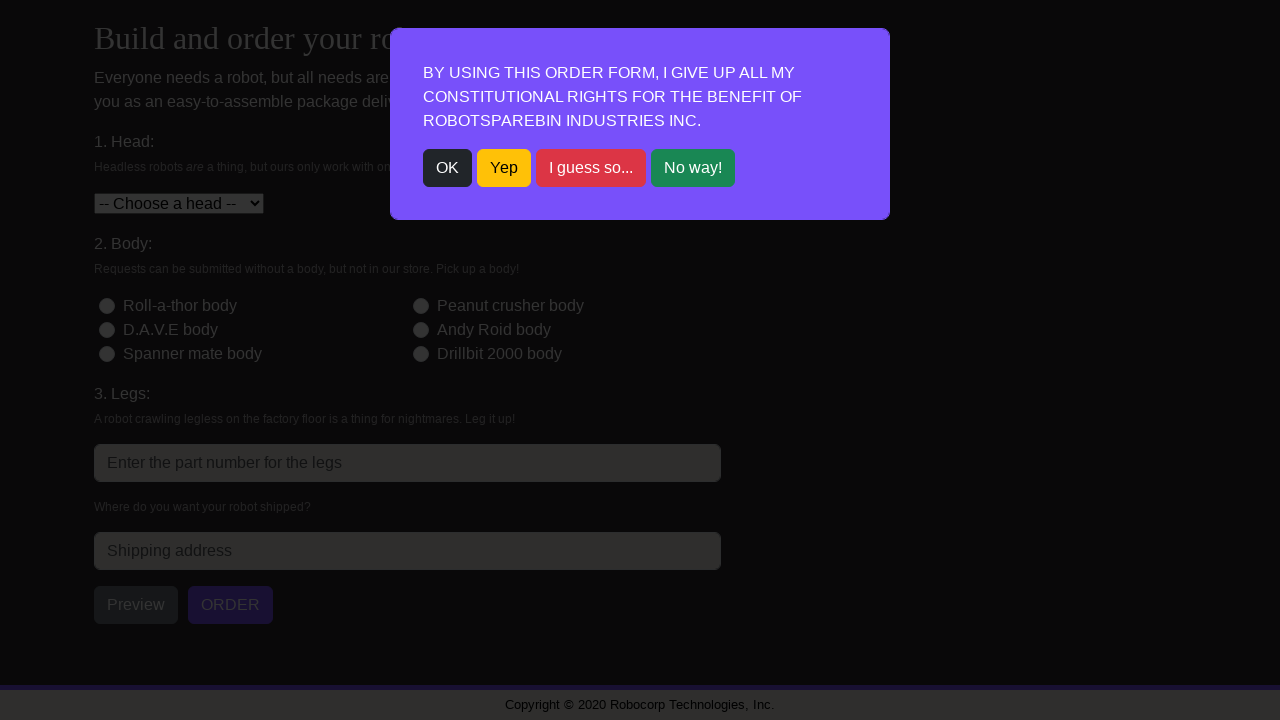

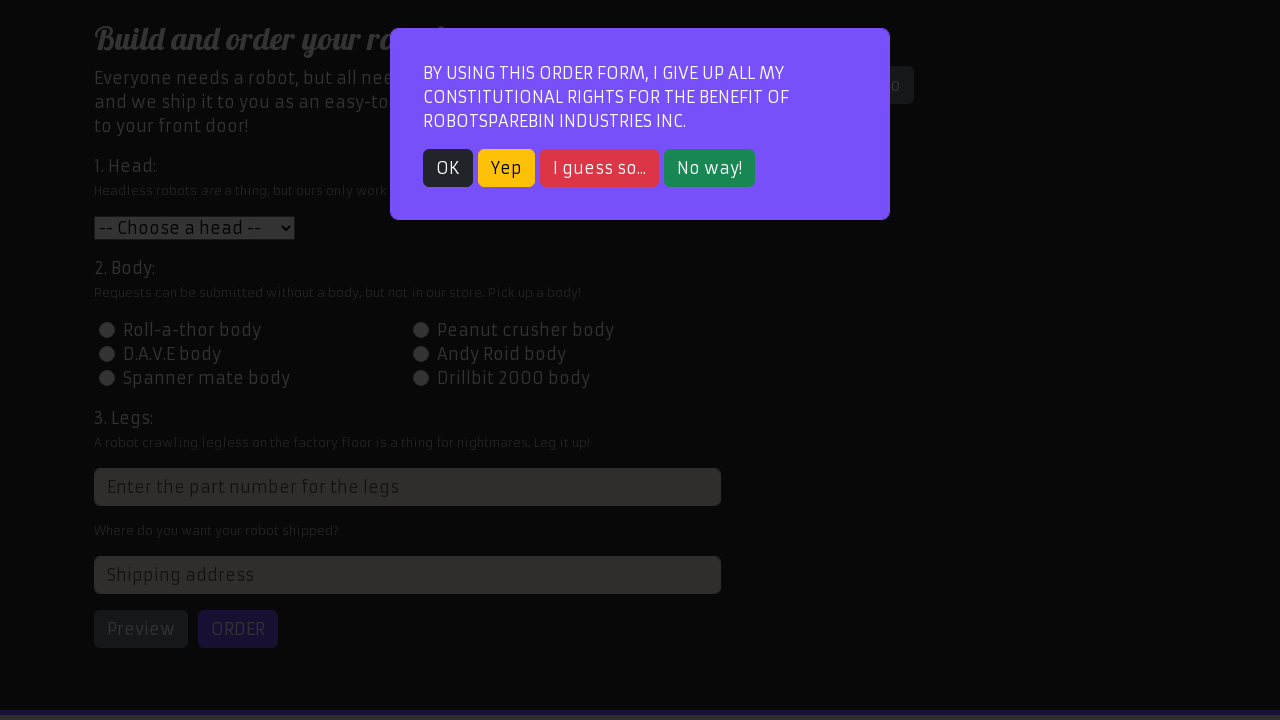